Tests the Starbucks Korea store locator by navigating to the store map, clicking on local search, selecting a city/province, and then selecting all districts to display store results.

Starting URL: https://www.starbucks.co.kr/store/store_map.do

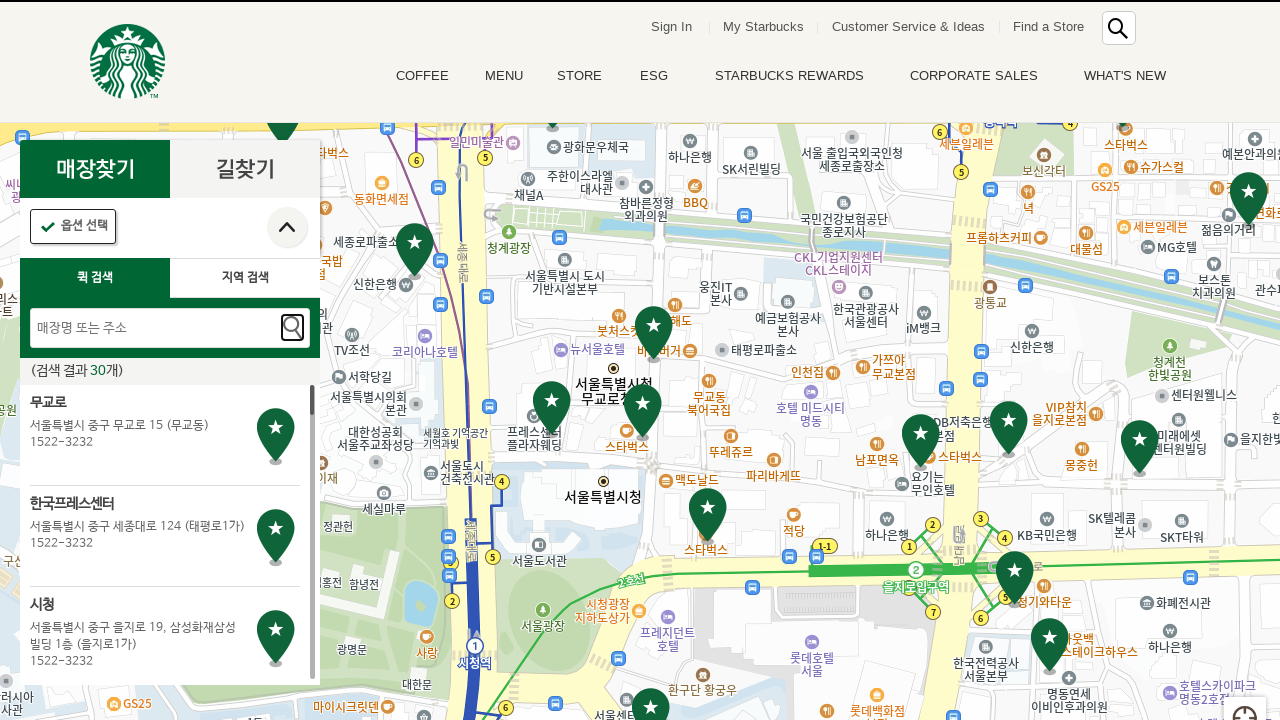

Waited for page to fully load with networkidle state
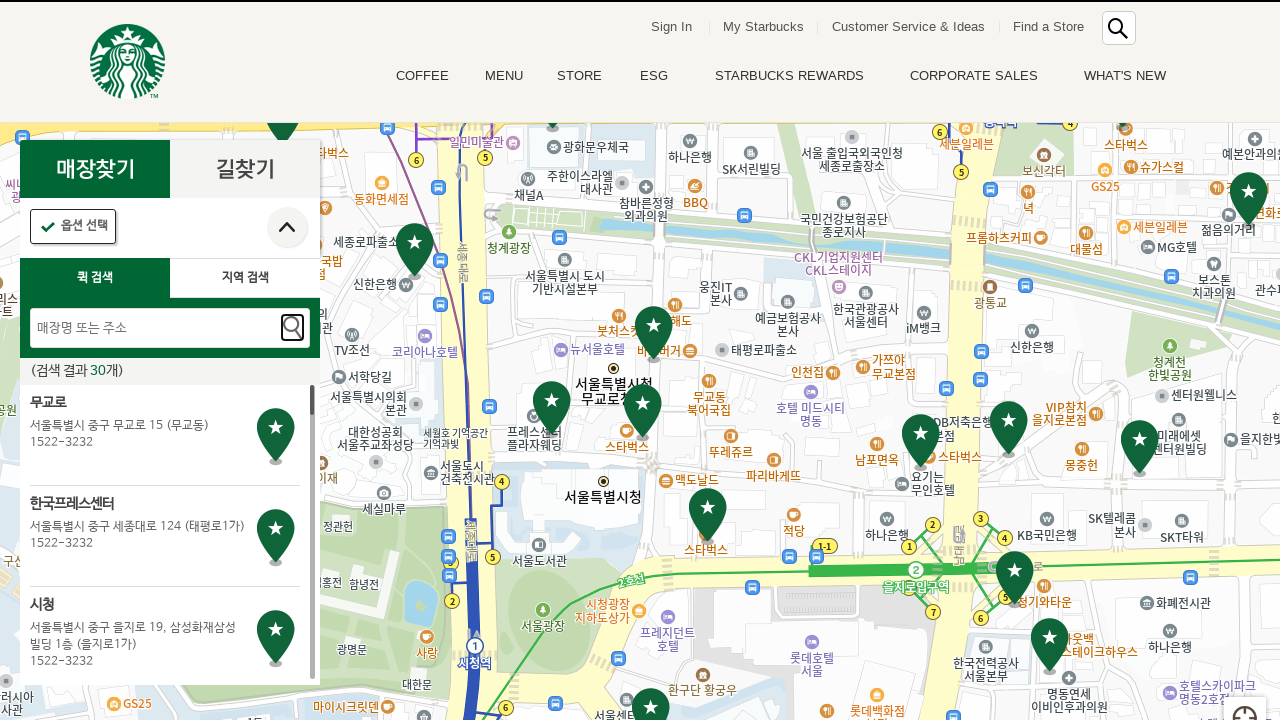

Clicked on local search (지역검색) button at (245, 278) on #container > div > form > fieldset > div > section > article.find_store_cont > a
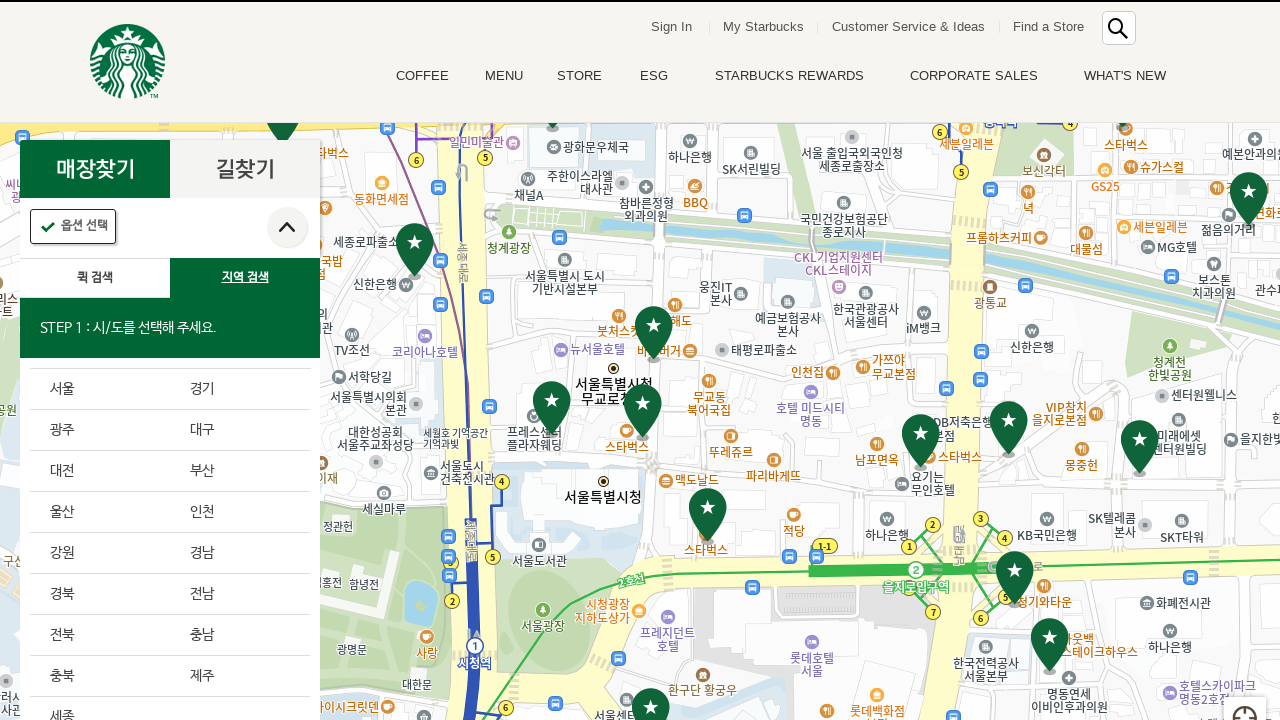

Waited 3 seconds for local search interface to load
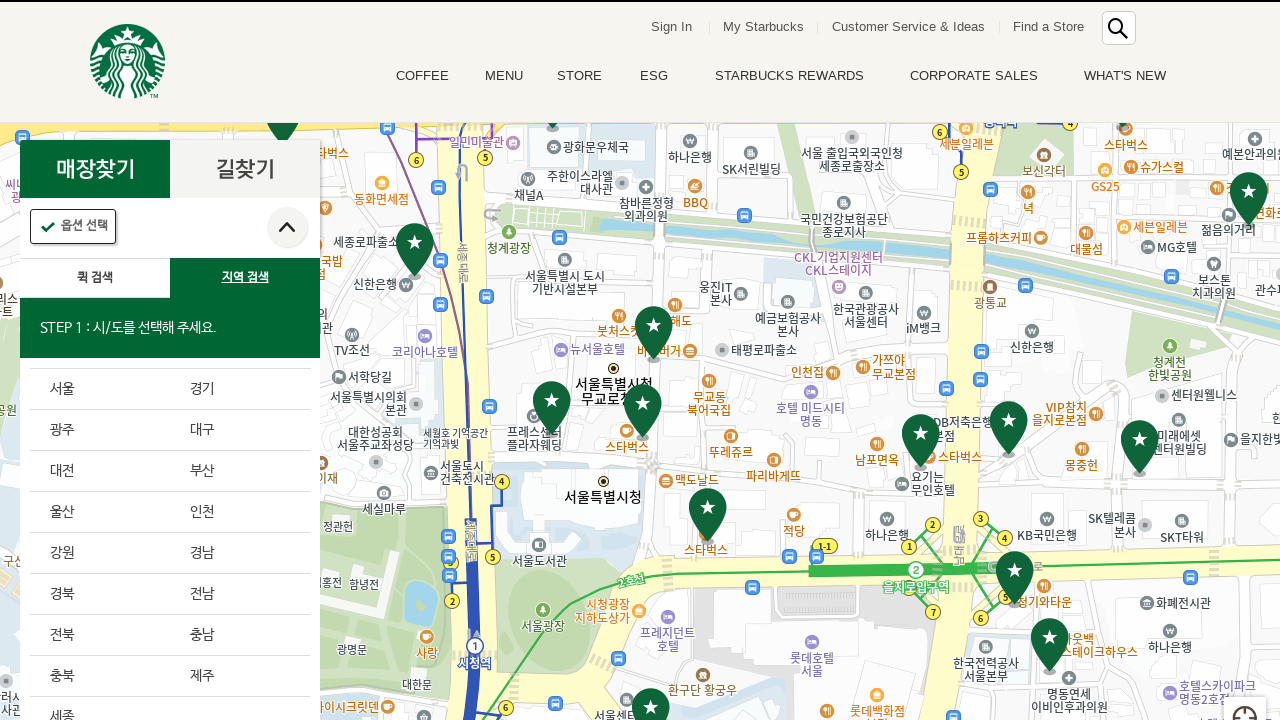

Selected Busan (6th city/province item) from the list at (240, 472) on .loca_step1_cont .sido_arae_box li:nth-child(6)
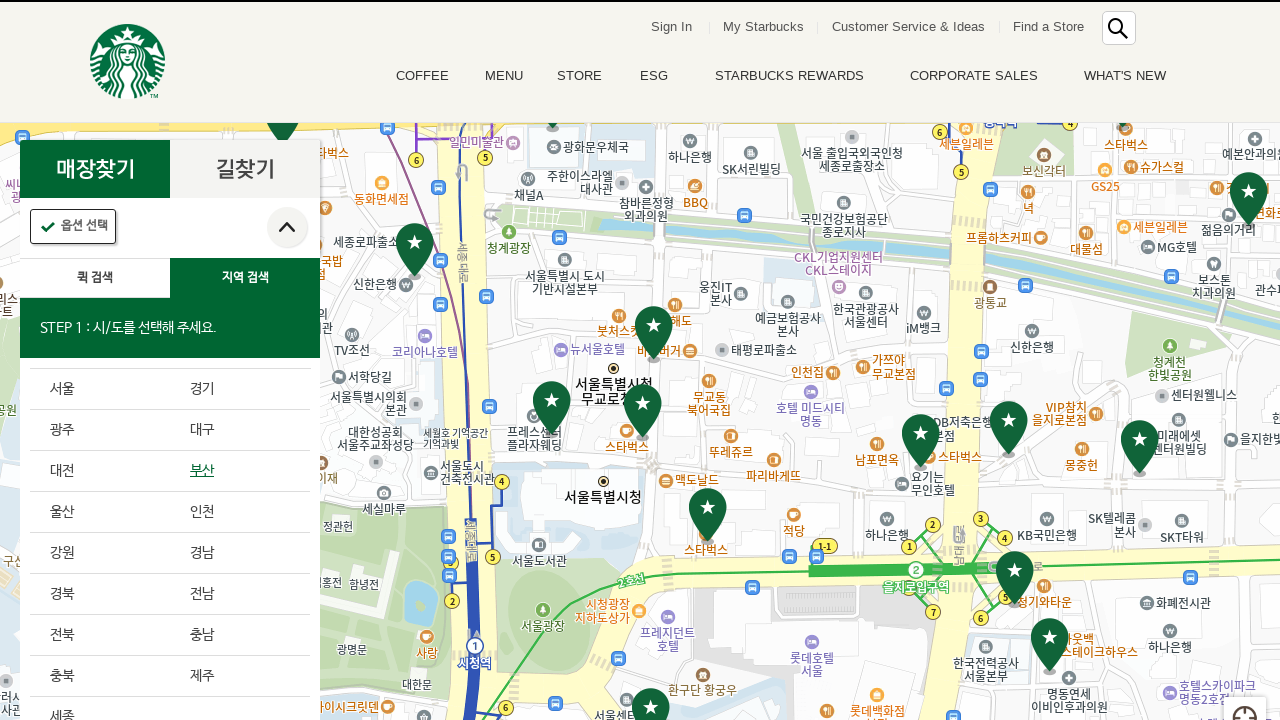

Waited 3 seconds for districts to load for selected city
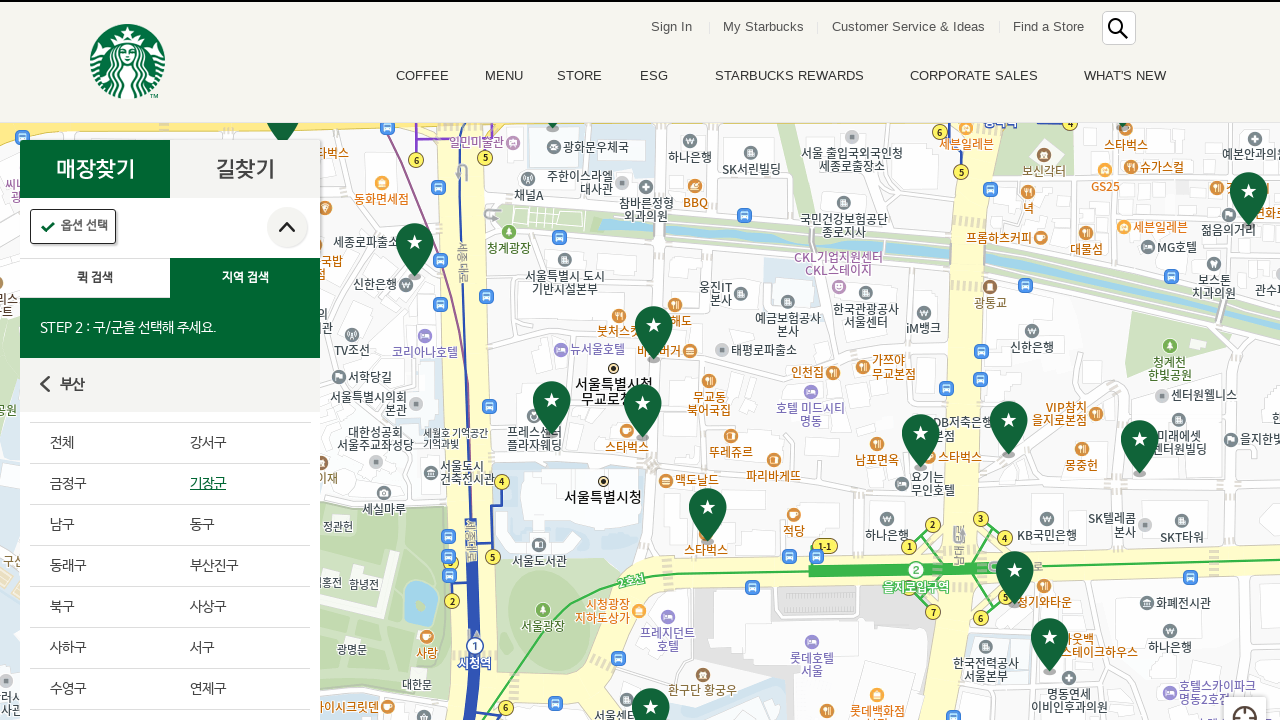

Clicked 'All' (전체) option to display all stores in the selected region at (100, 443) on #mCSB_2_container > ul > li:nth-child(1) > a
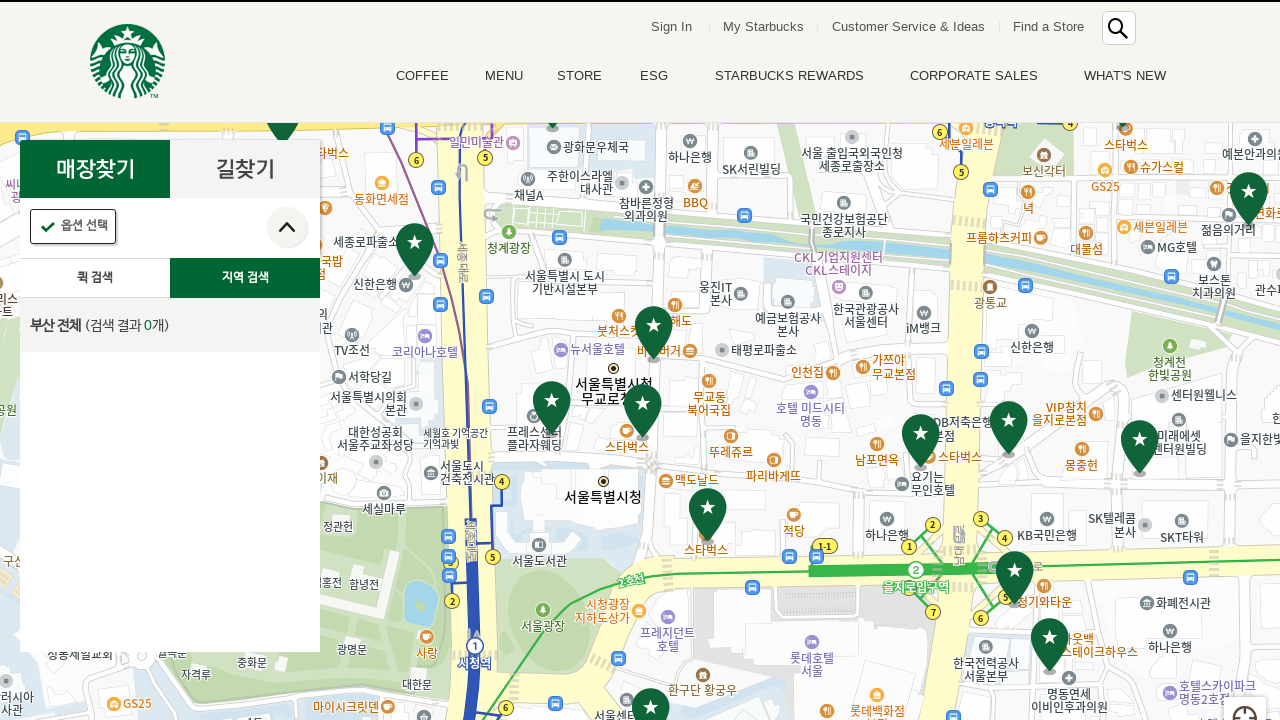

Waited 3 seconds for store results to load
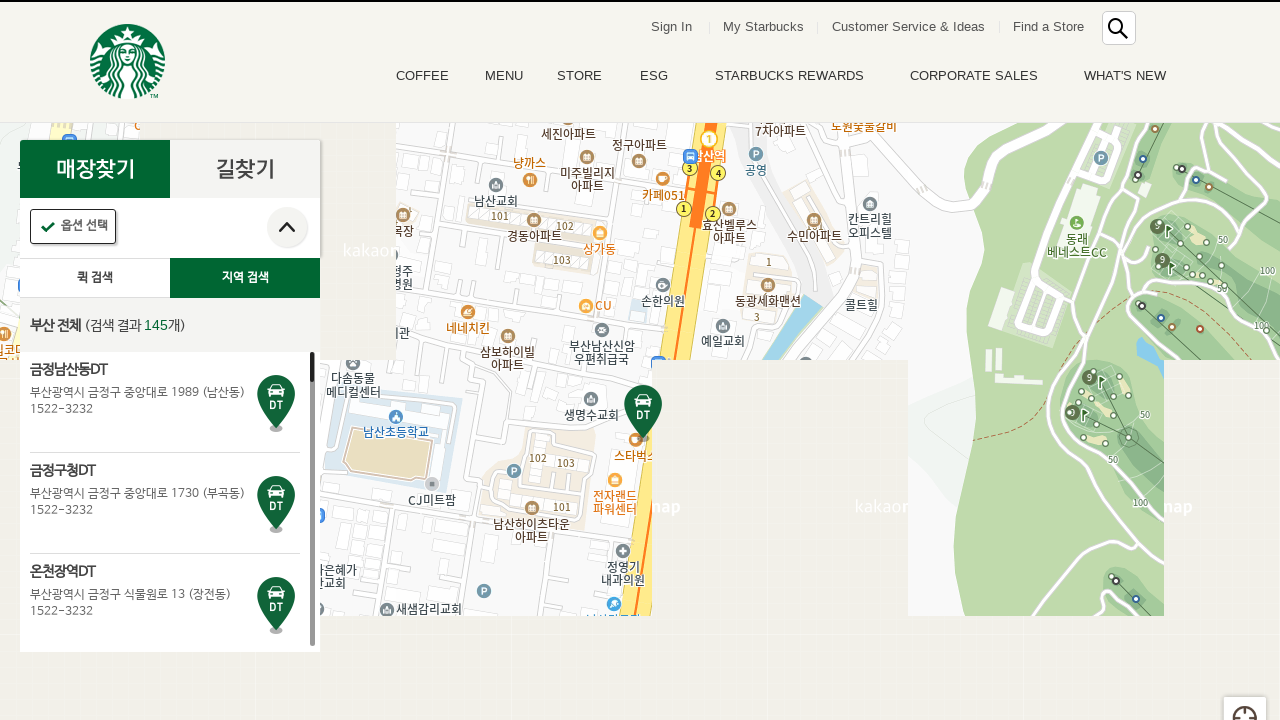

Confirmed store results appeared in the search results container
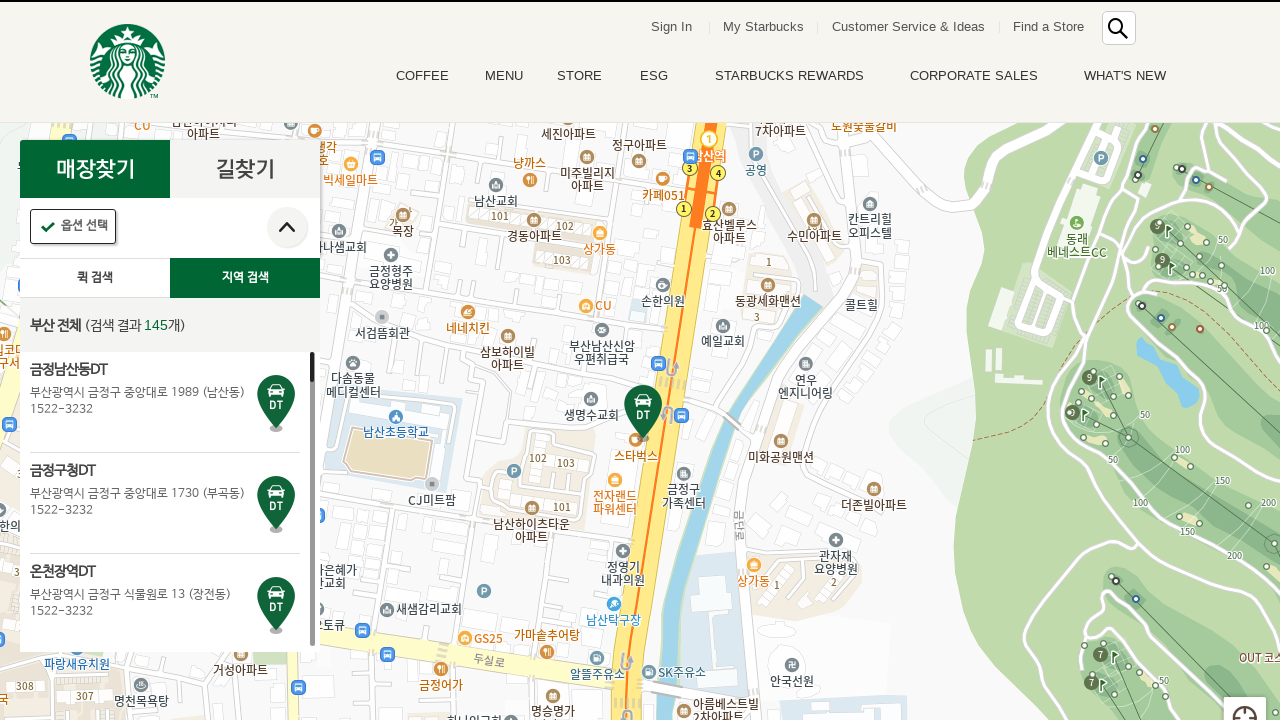

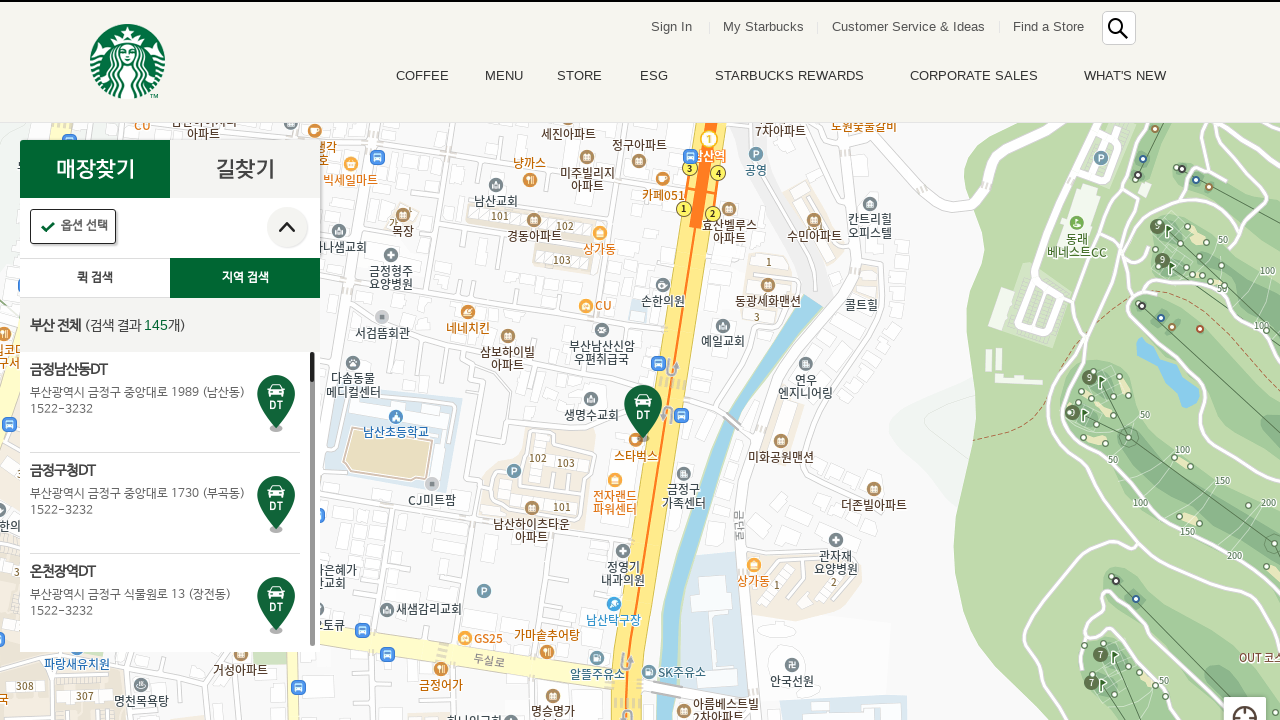